Tests handling of JavaScript alert dialogs by clicking a button to trigger an alert, accepting it, reading a value from the page, calculating a mathematical result, filling in the answer field, and submitting.

Starting URL: http://suninjuly.github.io/alert_accept.html

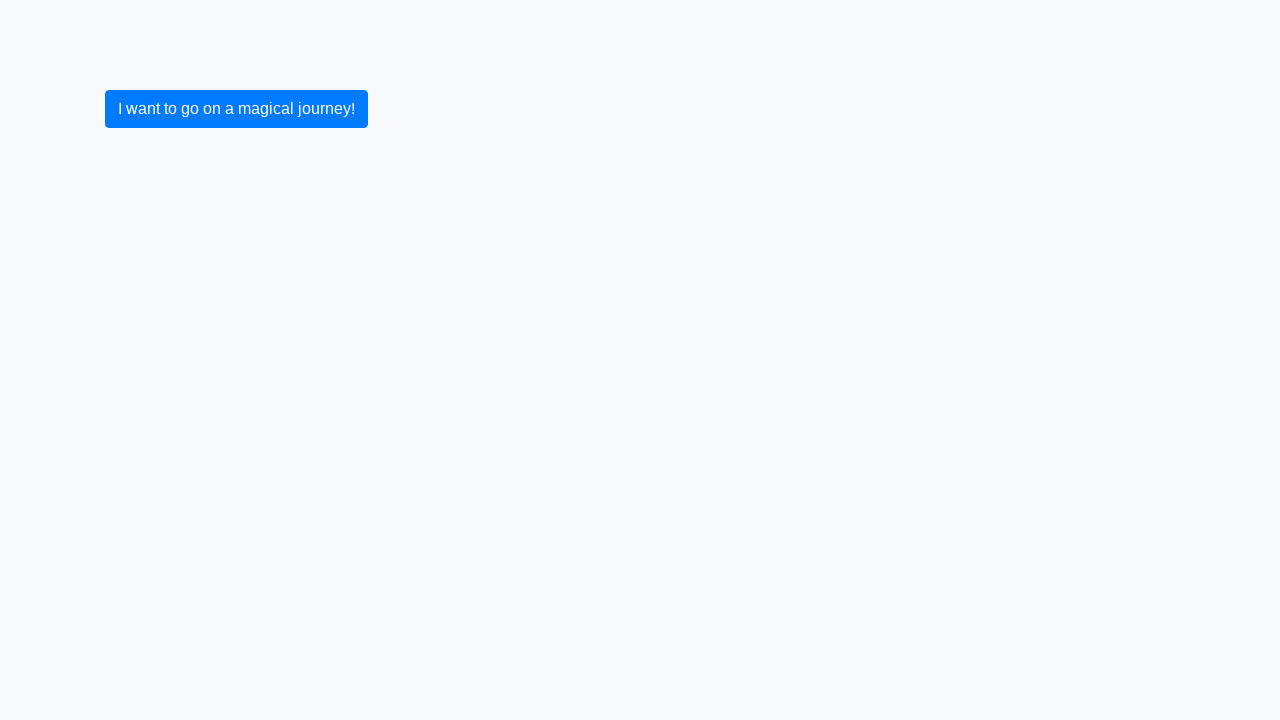

Set up dialog handler to automatically accept alerts
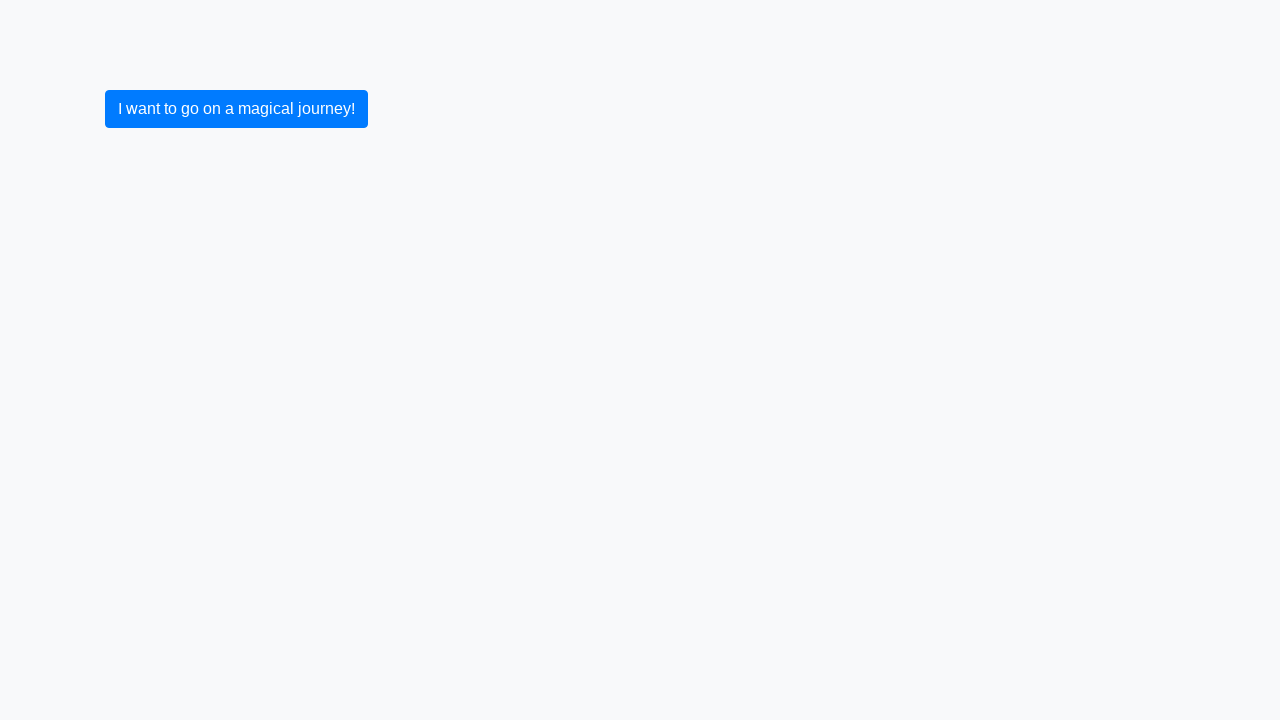

Clicked button to trigger JavaScript alert at (236, 109) on button.btn
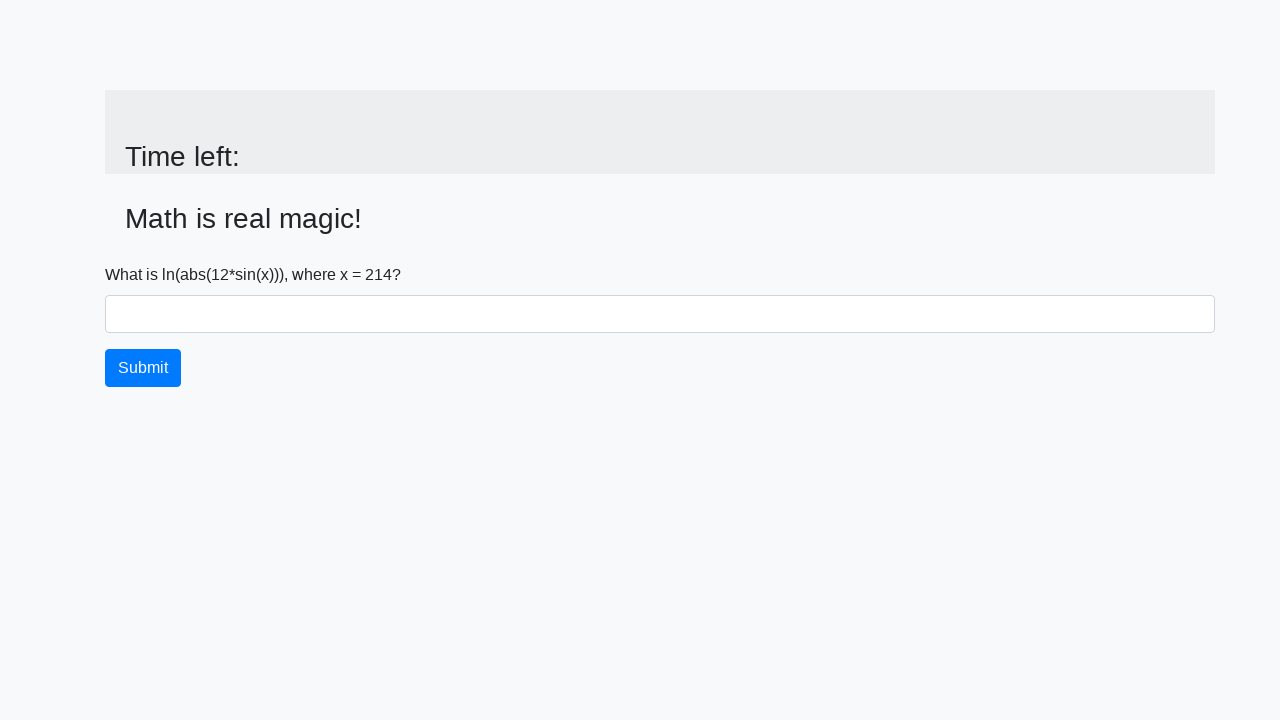

Alert was accepted and page updated with input value
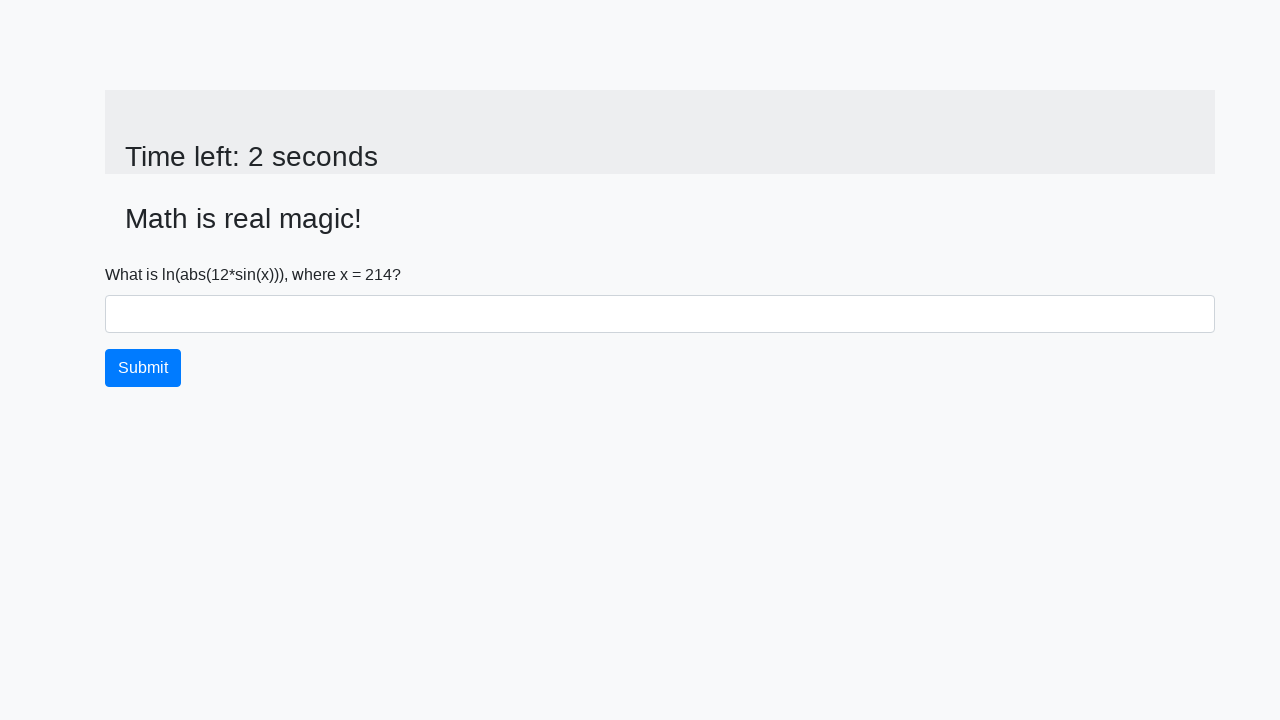

Retrieved input value from page: 214
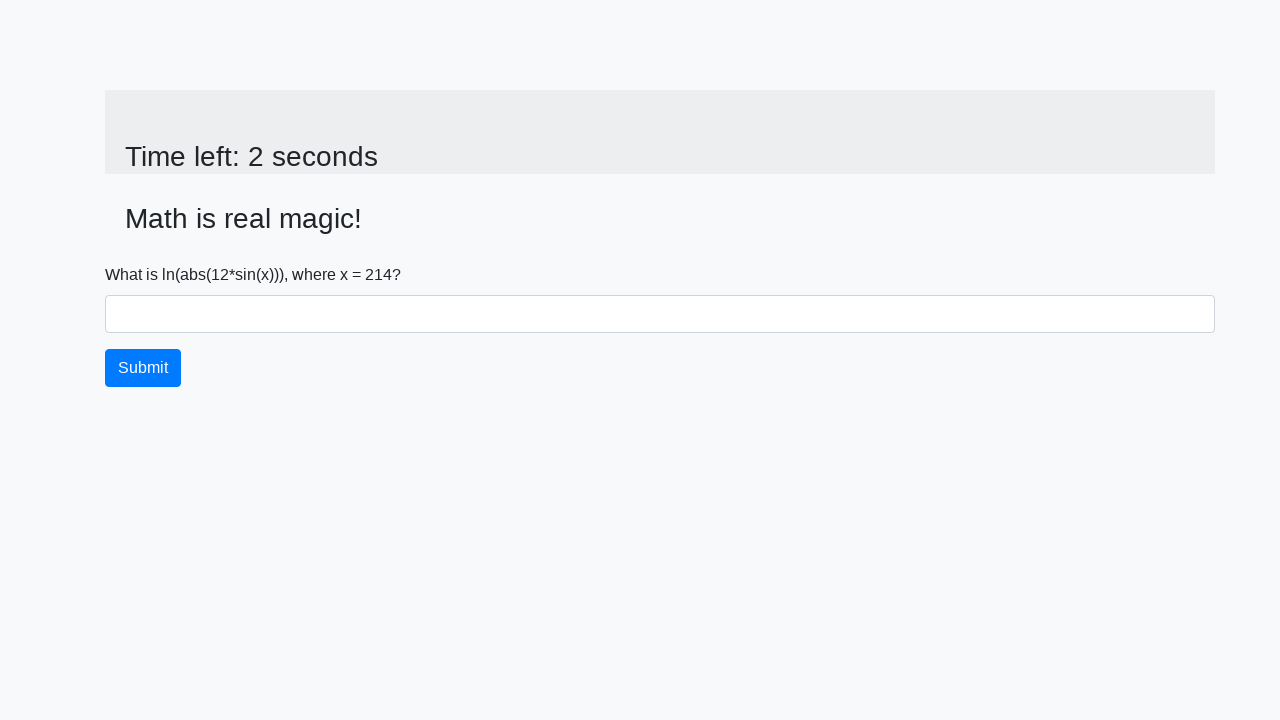

Calculated mathematical result: 1.4721035070042194
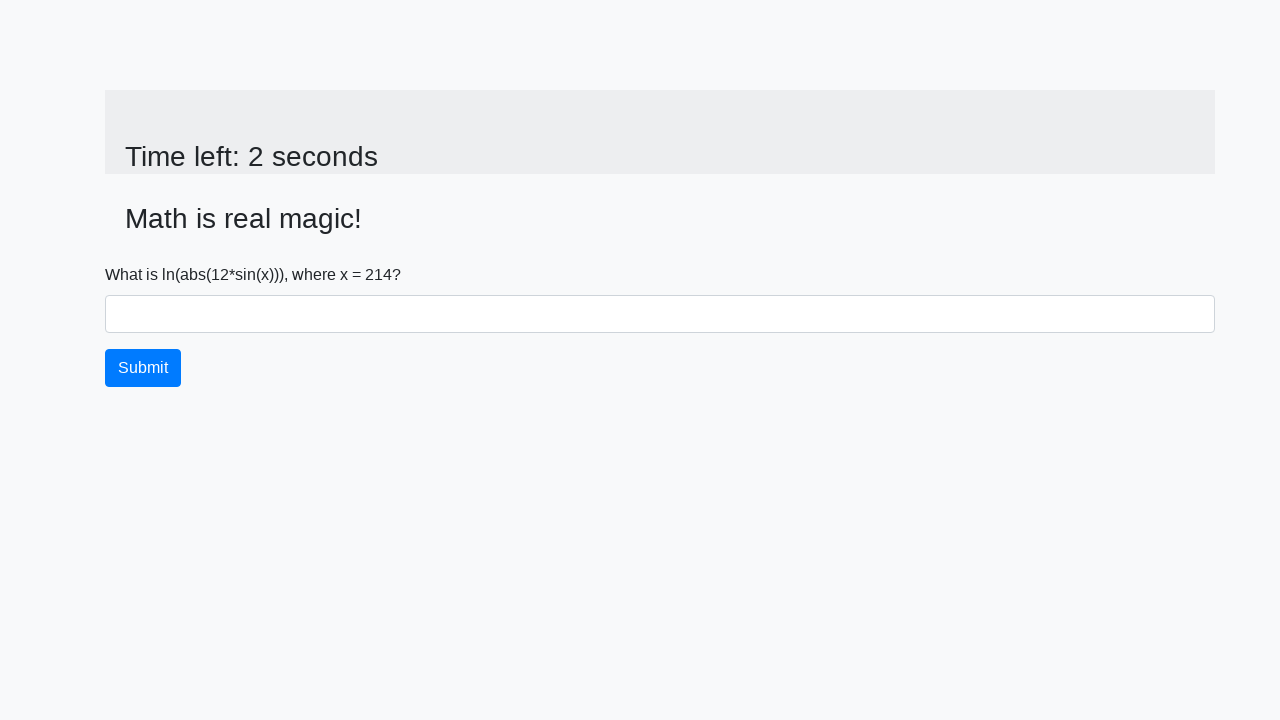

Filled answer field with calculated value: 1.4721035070042194 on #answer
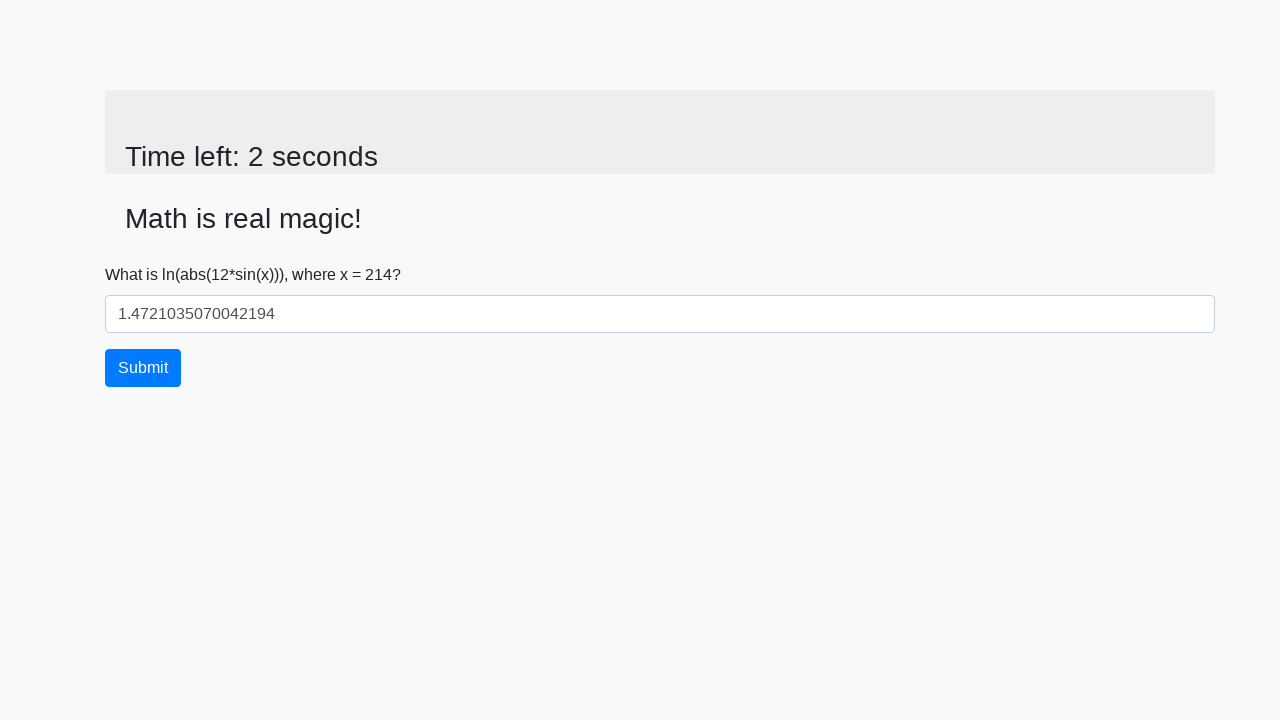

Clicked submit button to submit the answer at (143, 368) on button.btn
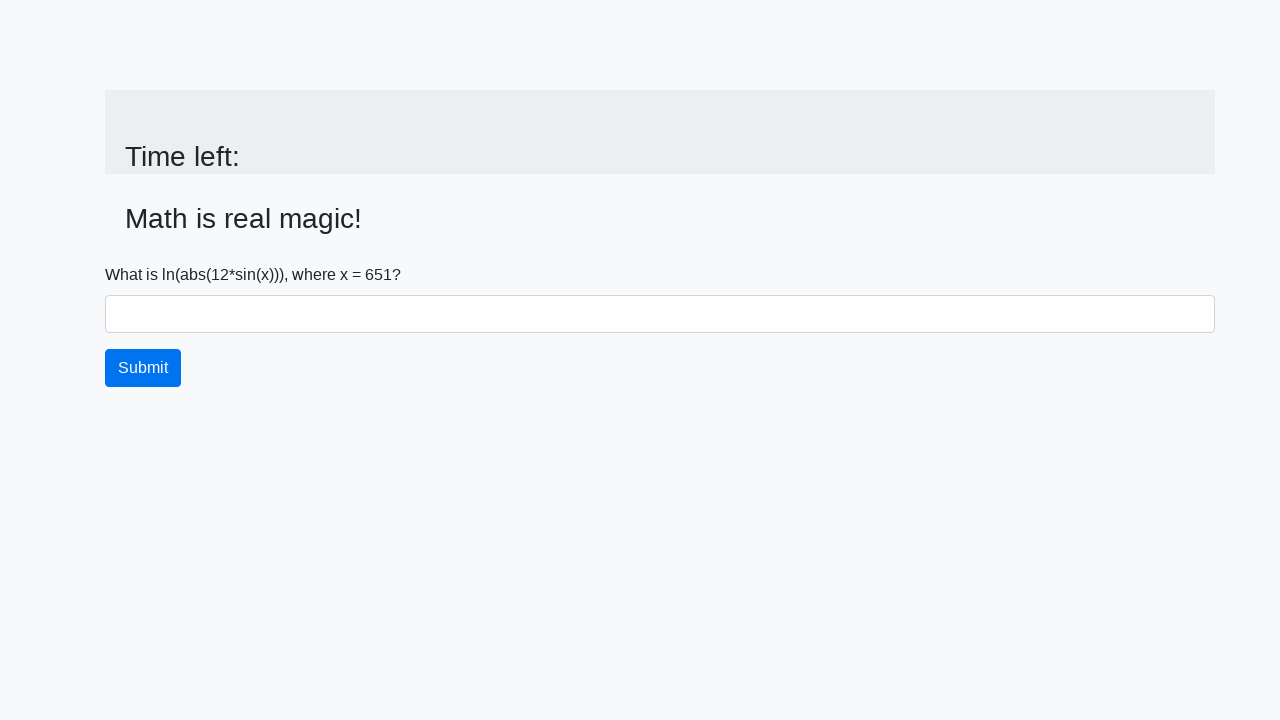

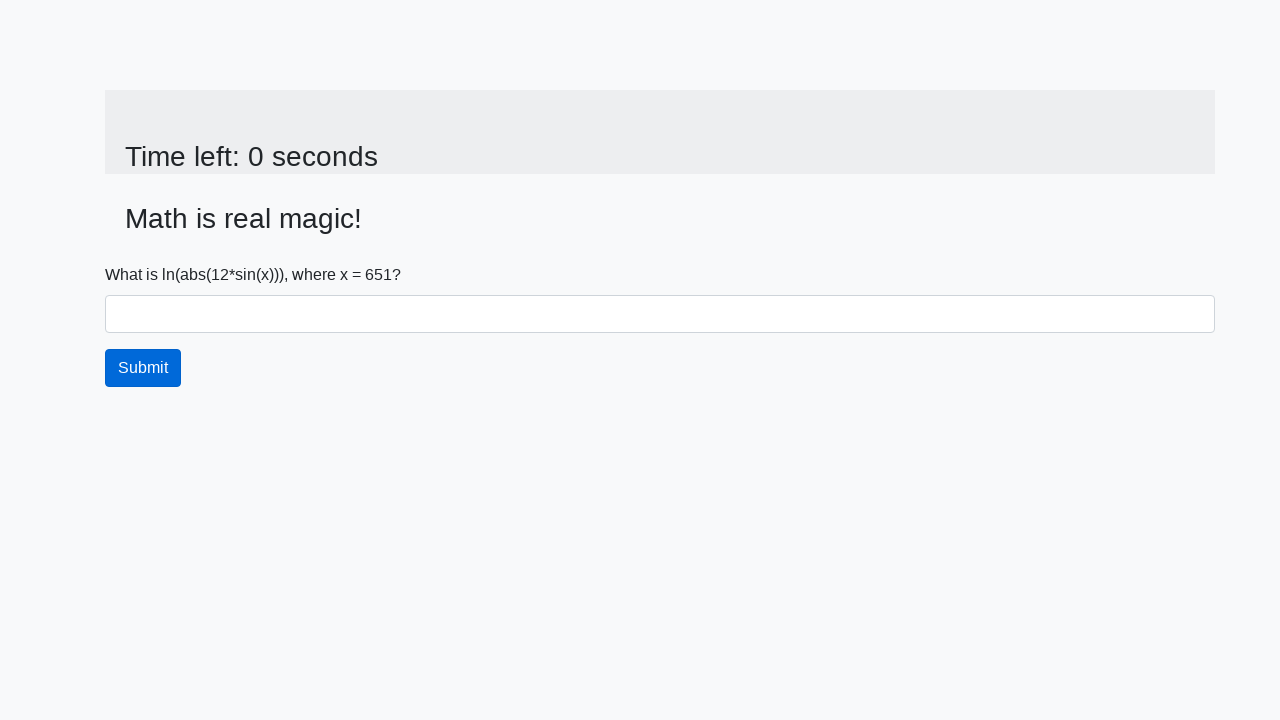